Tests shoe store size checker with a valid size (40) and verifies the availability message is displayed

Starting URL: https://lm.skillbox.cc/qa_tester/module03/practice1/

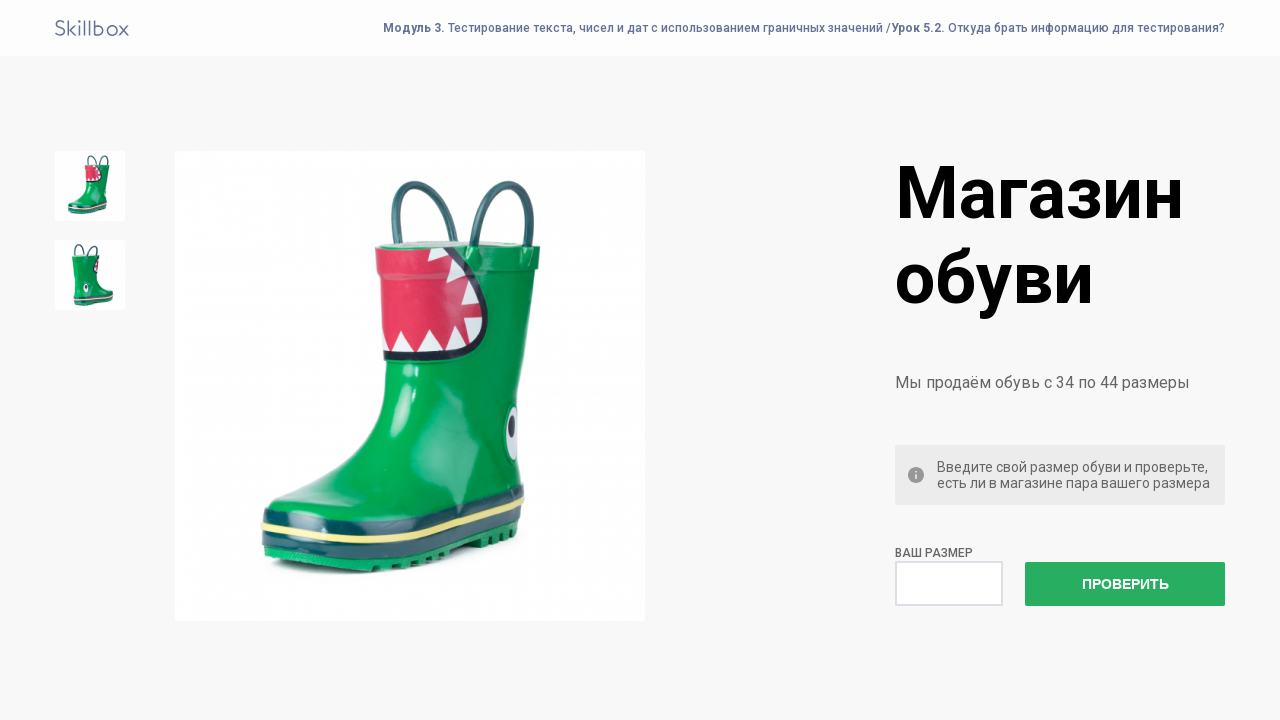

Filled shoe size field with '40' on #size
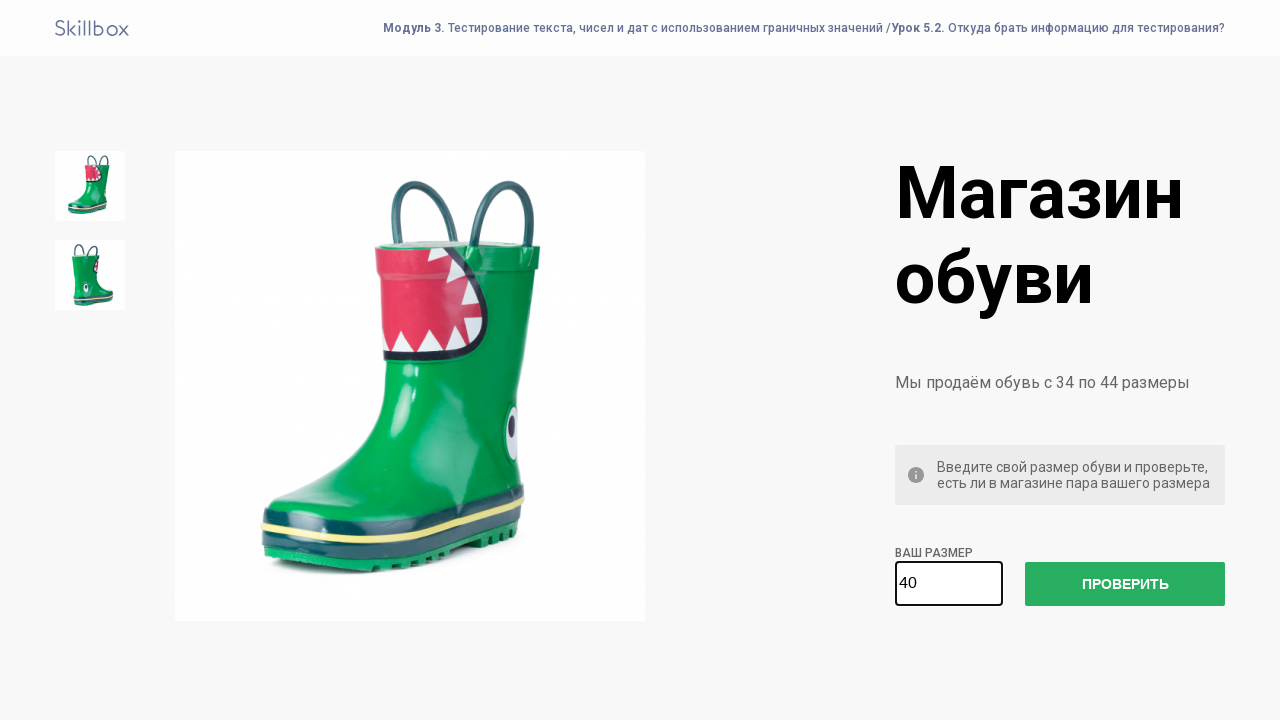

Clicked check size button at (1125, 584) on #check-size-button
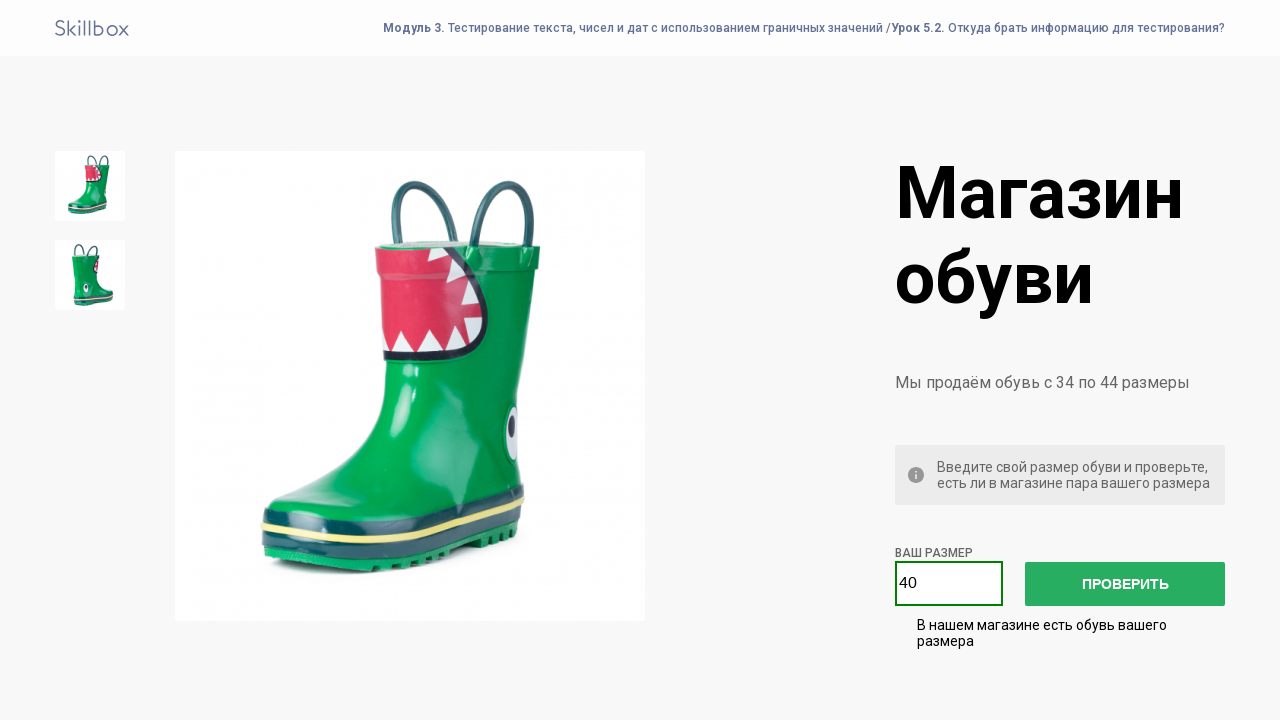

Availability message label appeared
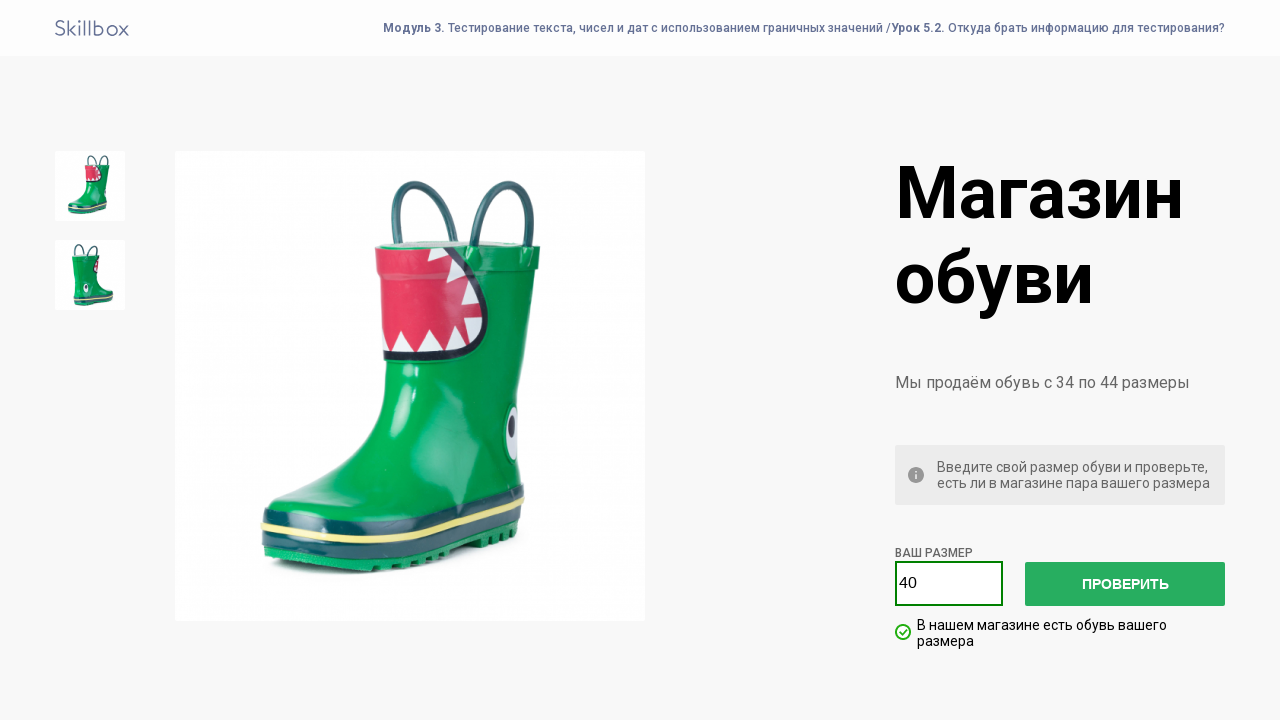

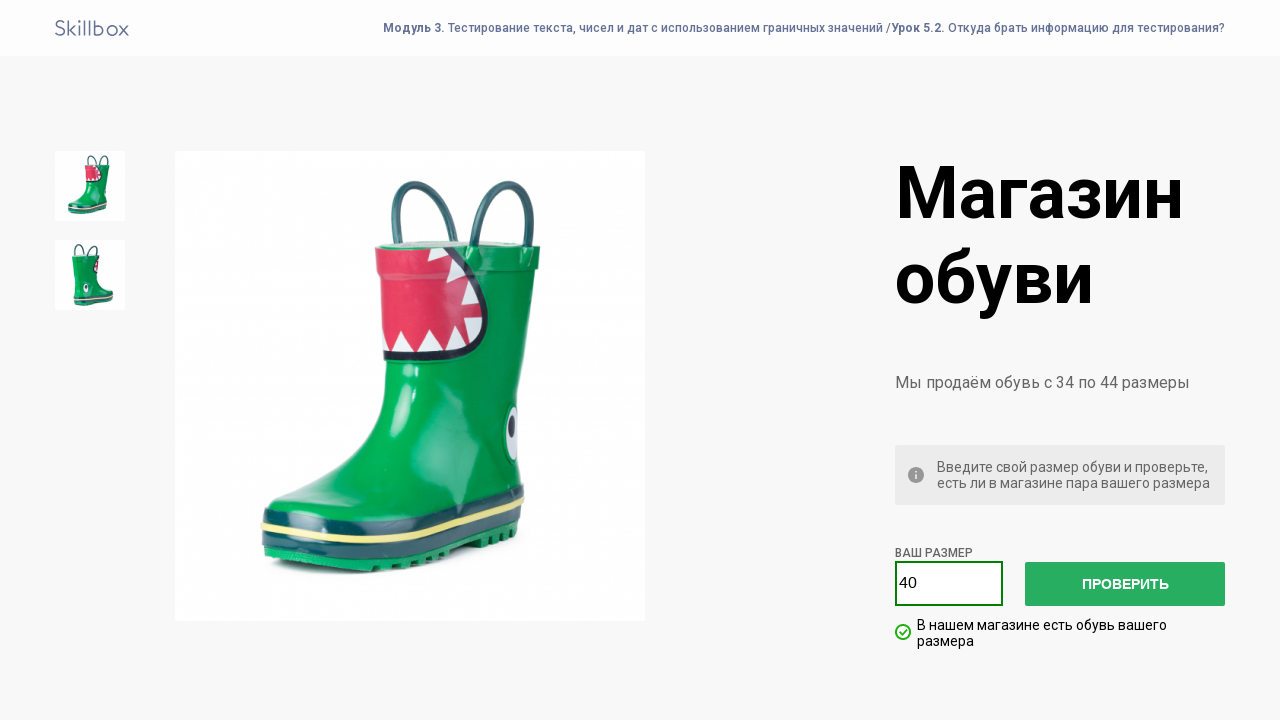